Navigates to Flipkart homepage and retrieves the page title to verify the page loaded correctly

Starting URL: https://www.flipkart.com/

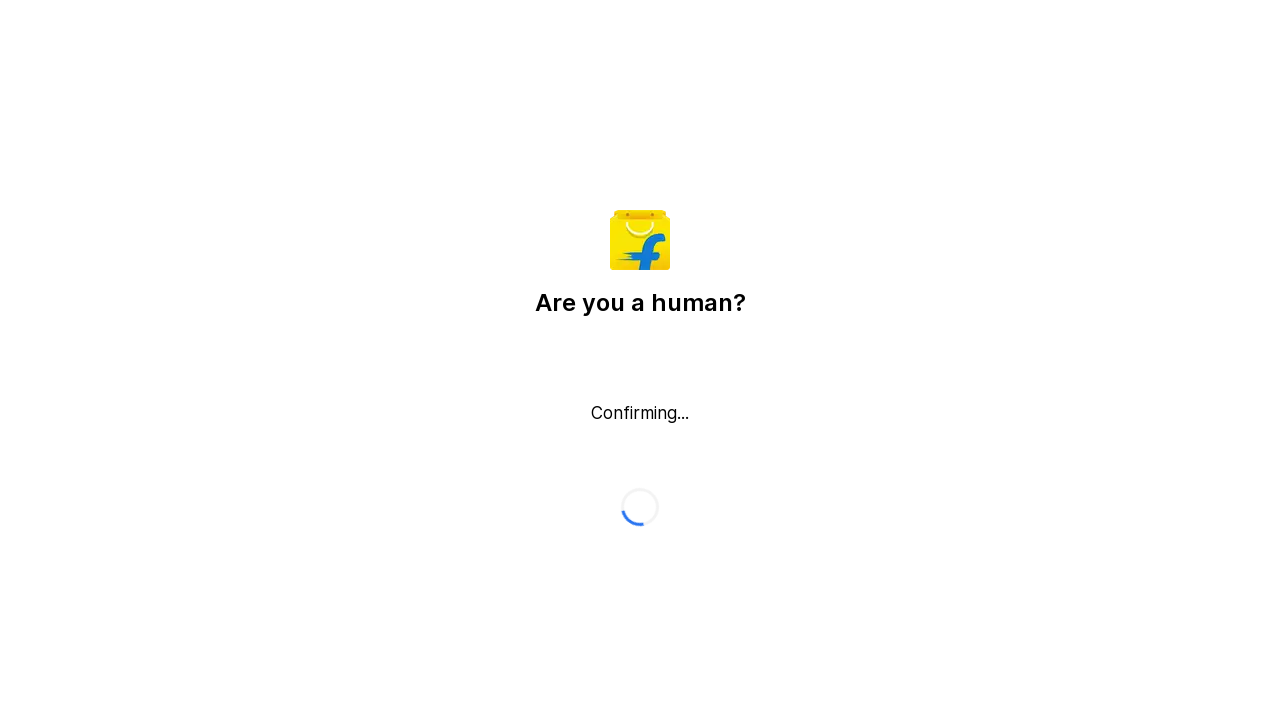

Waited for page to reach domcontentloaded state
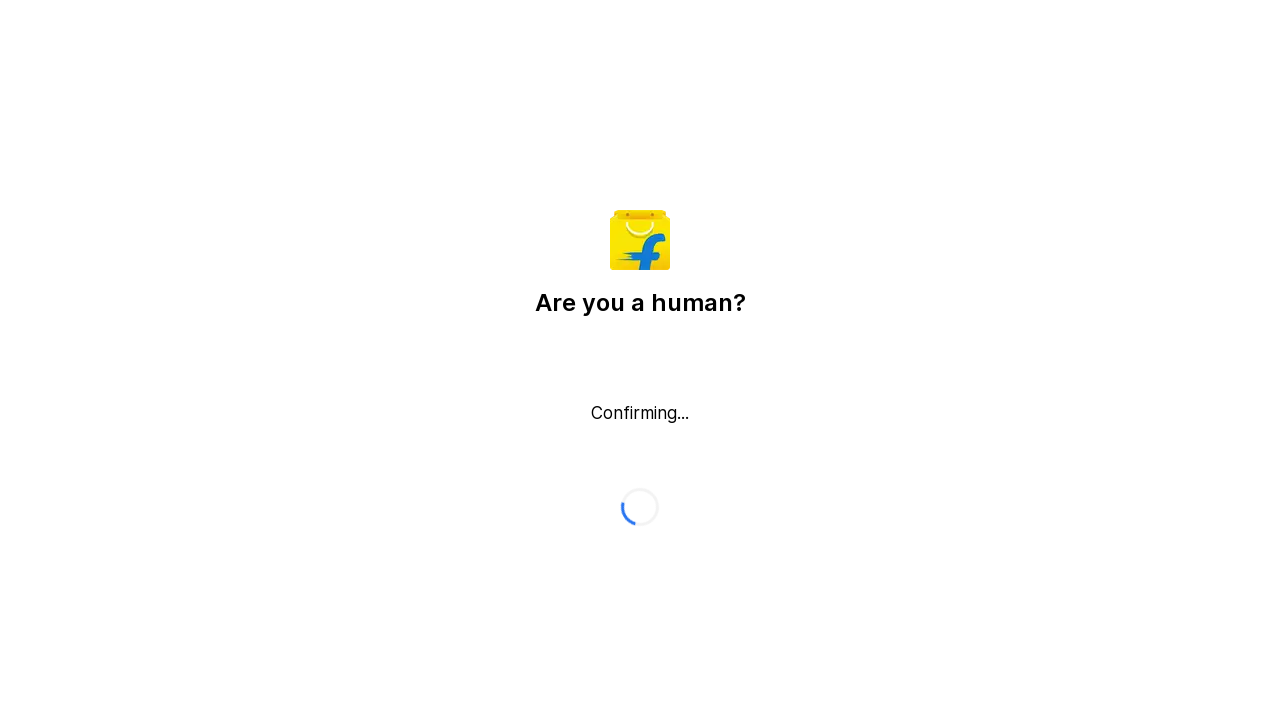

Retrieved page title from Flipkart homepage
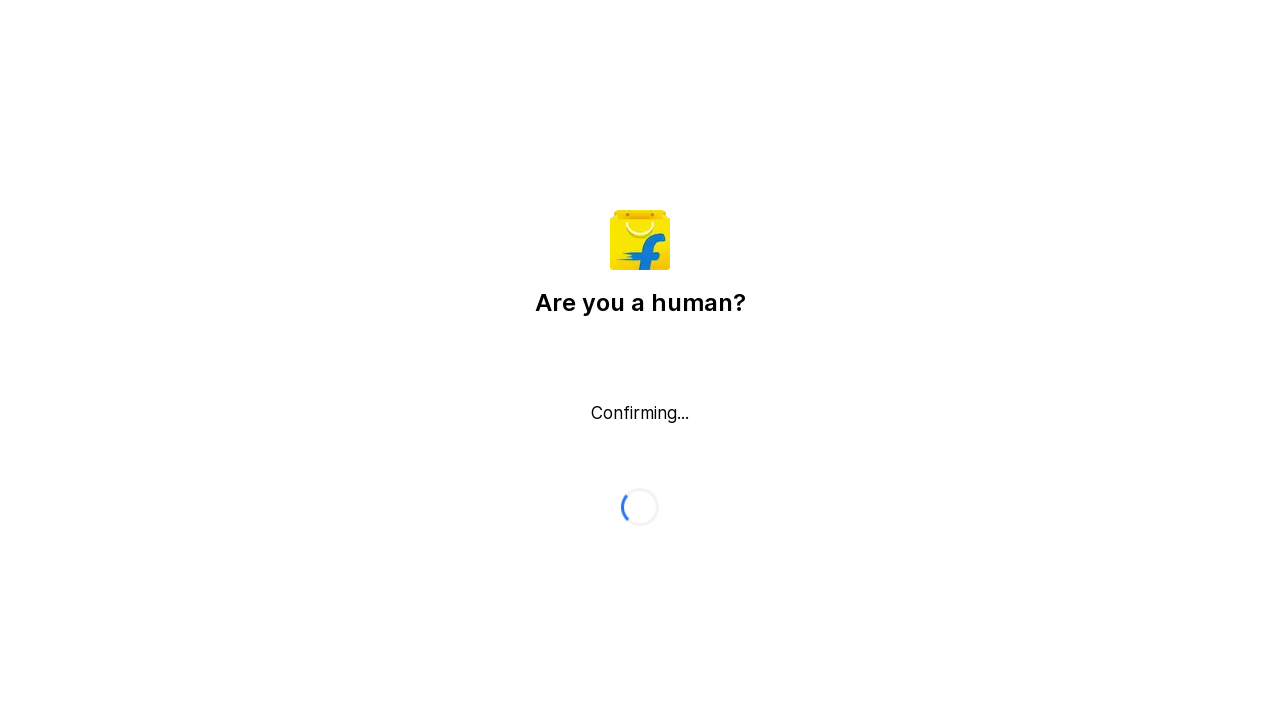

Verified page title is not empty and page loaded correctly
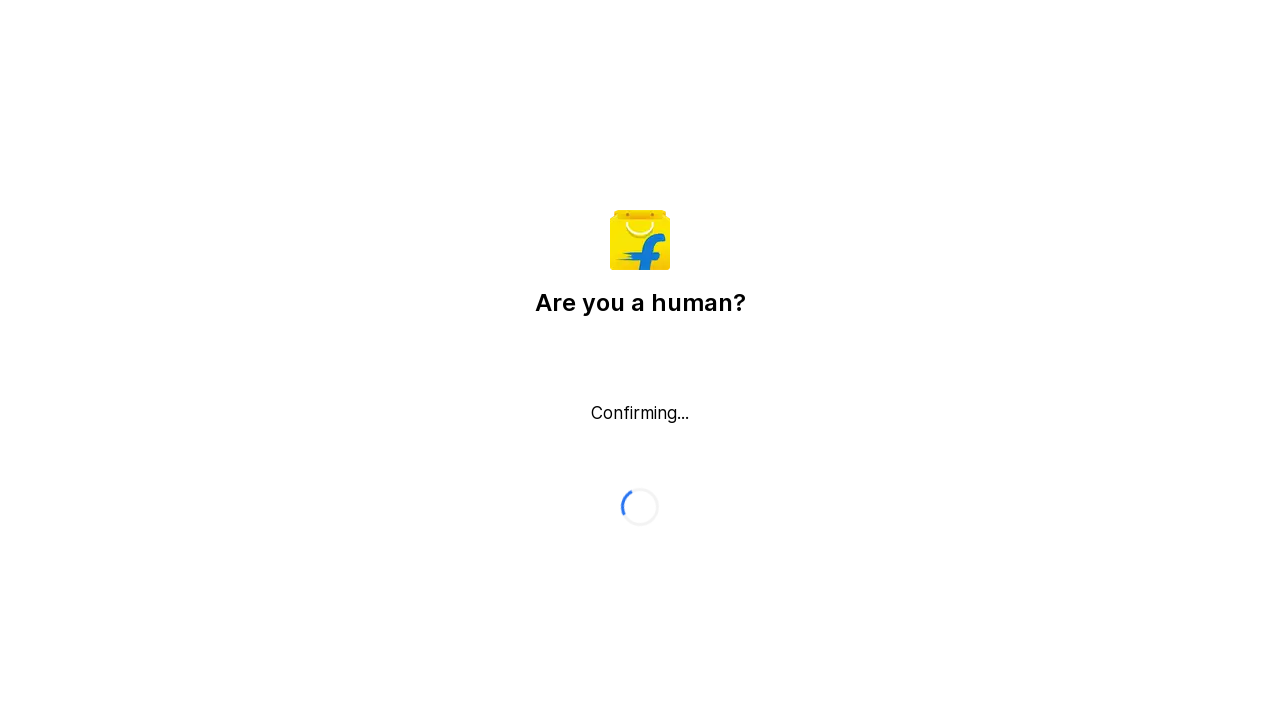

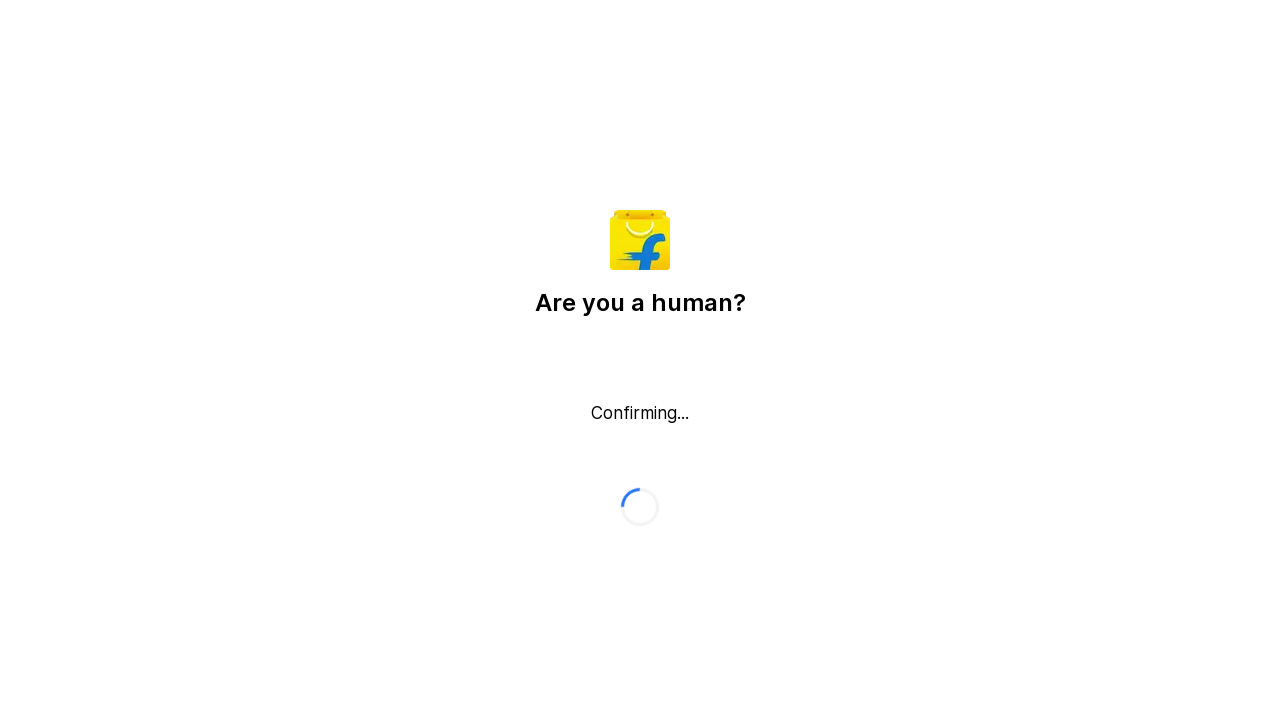